Tests the web tables functionality by adding a new record with personal information including first name, last name, email, age, salary, and department fields.

Starting URL: https://demoqa.com/webtables

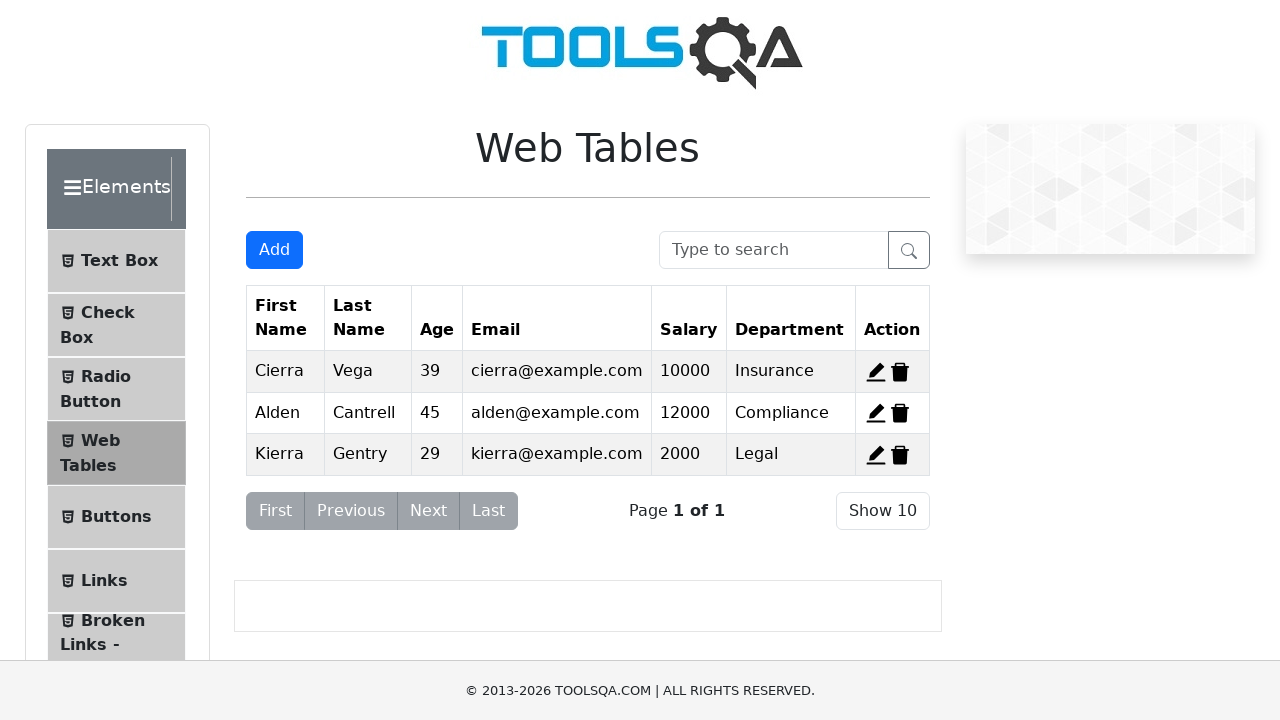

Clicked Add New Record button at (274, 250) on #addNewRecordButton
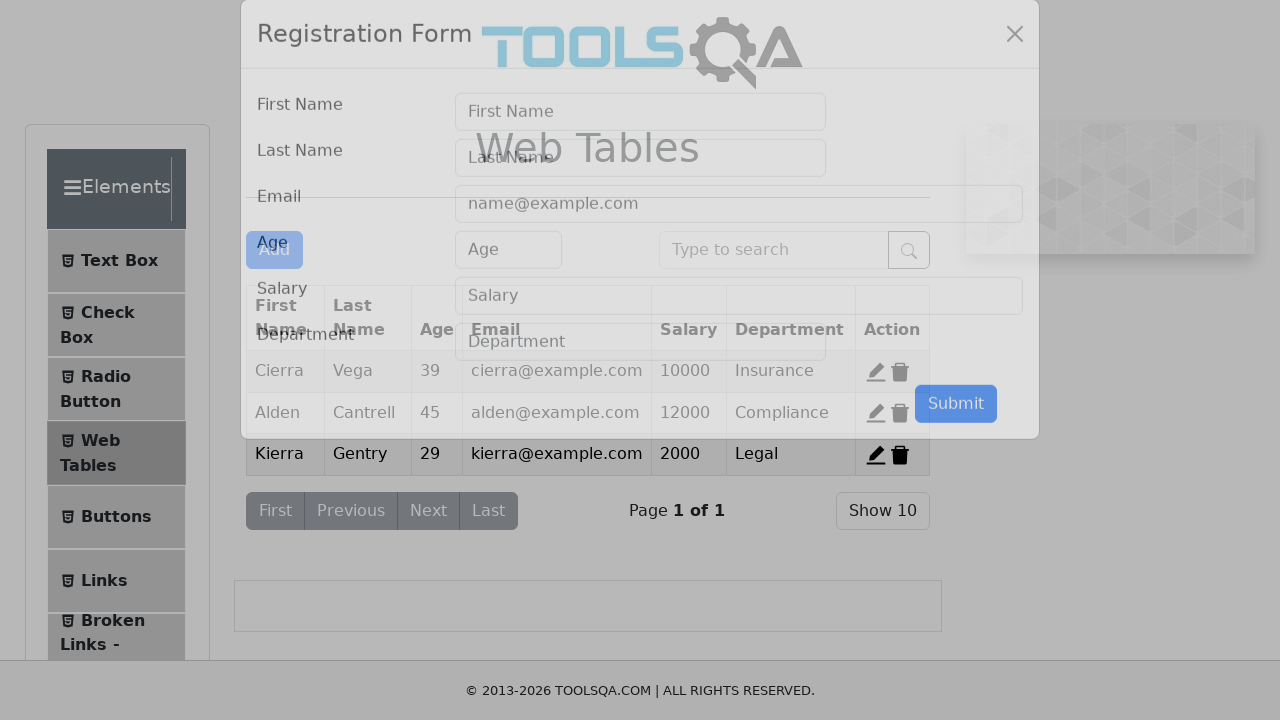

Filled first name field with 'Ana' on #firstName
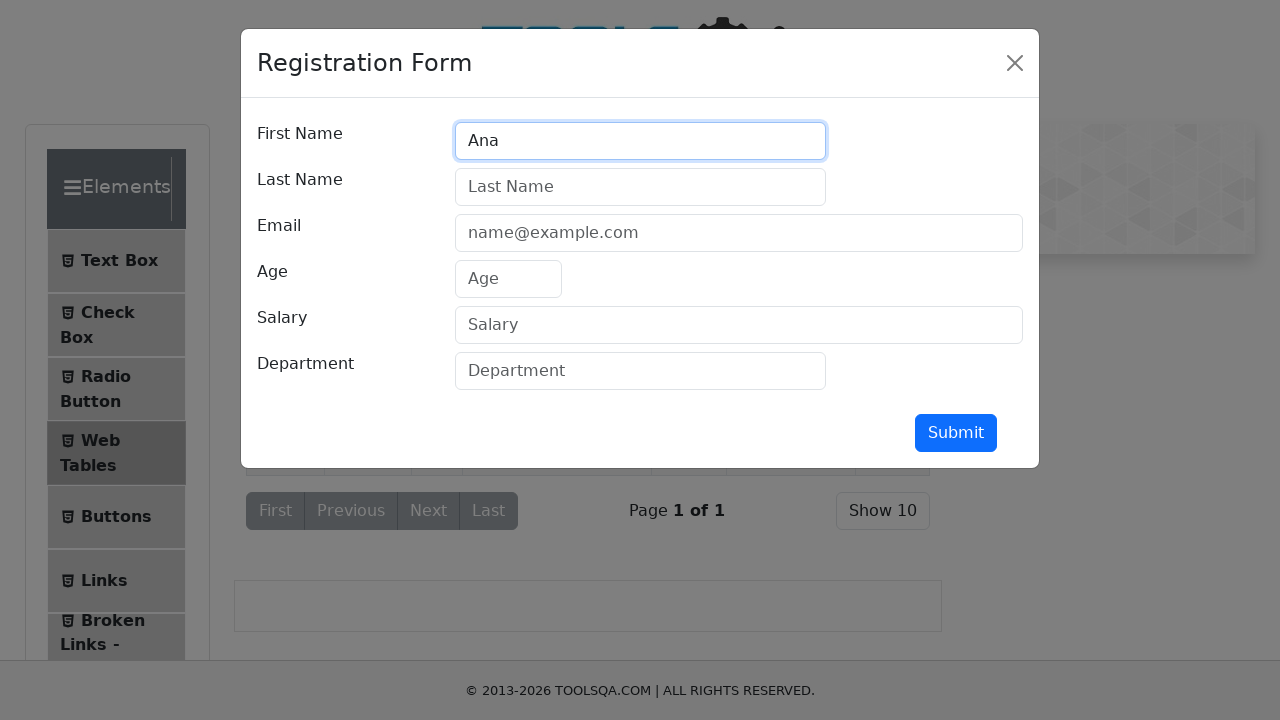

Filled last name field with 'Anescu' on #lastName
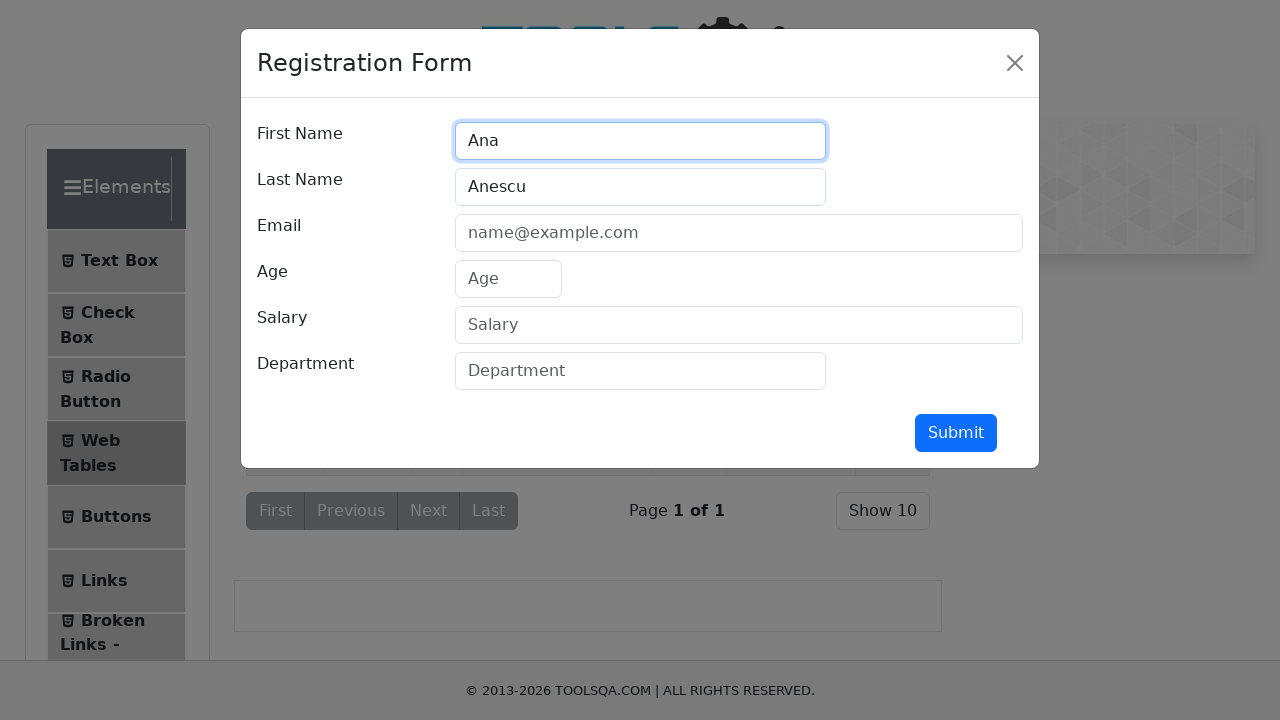

Filled email field with 'a.anescu@getbetter.com' on #userEmail
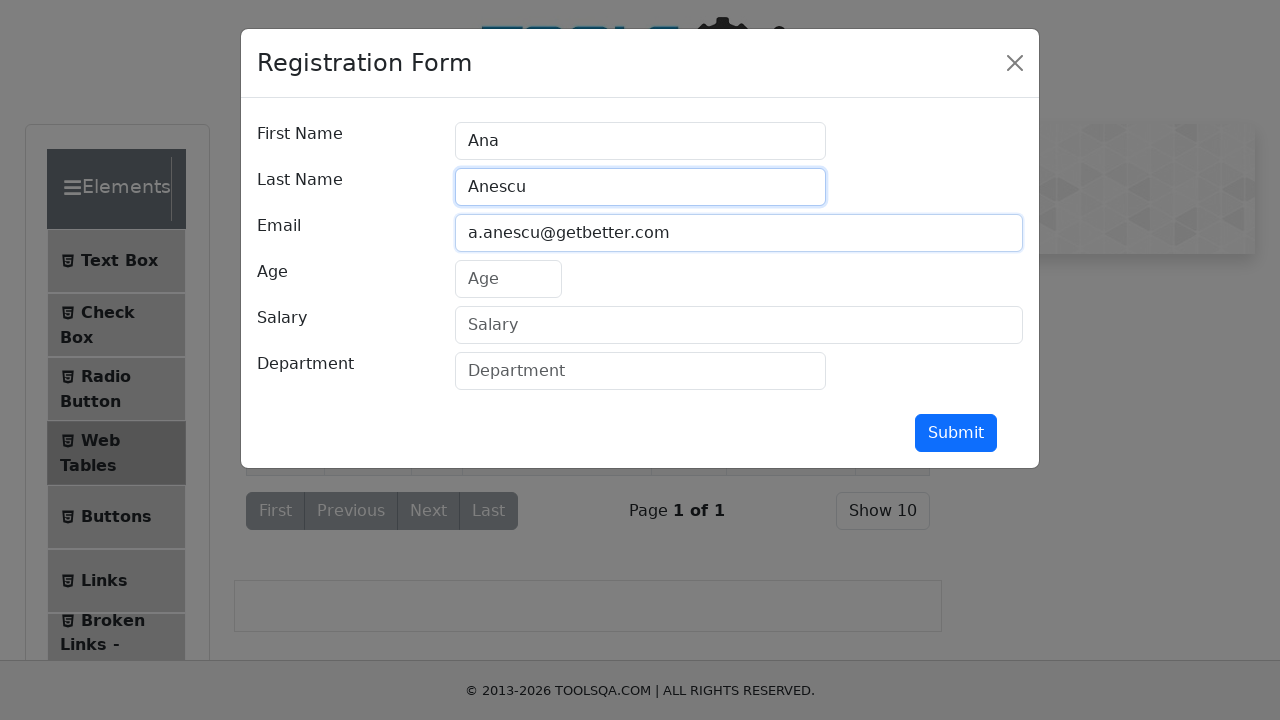

Filled age field with '99' on #age
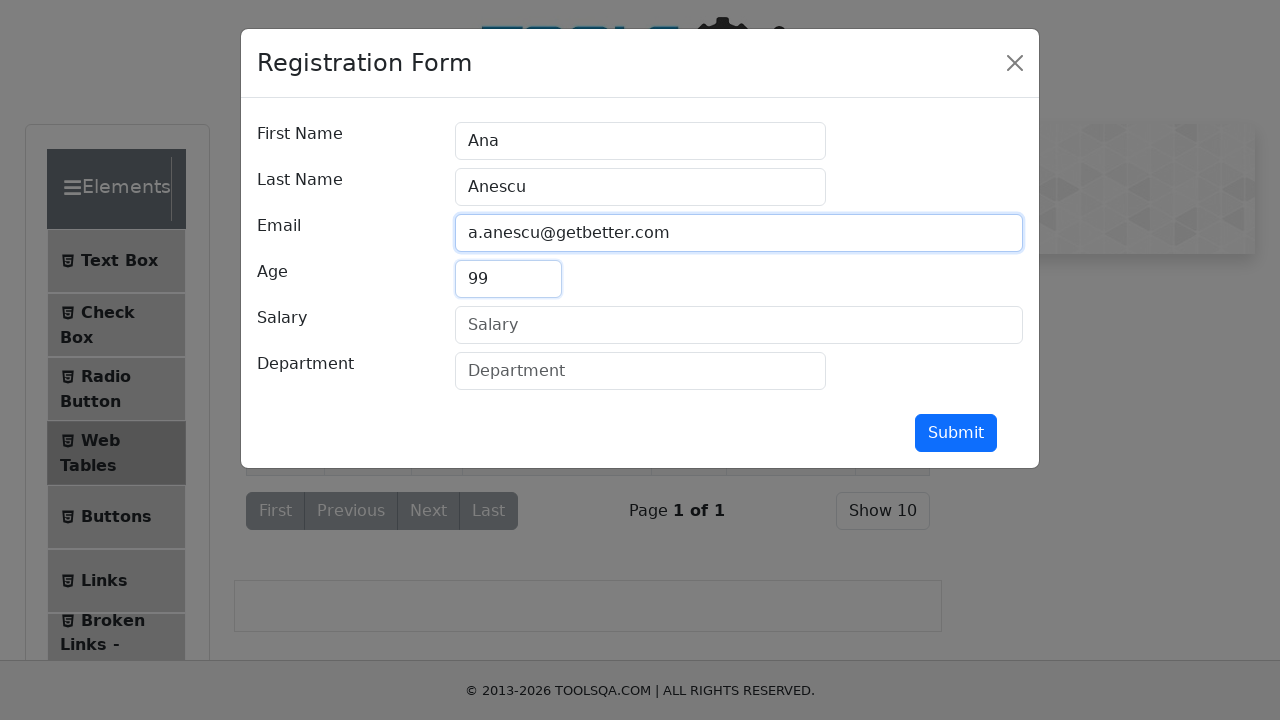

Filled salary field with '15000' on #salary
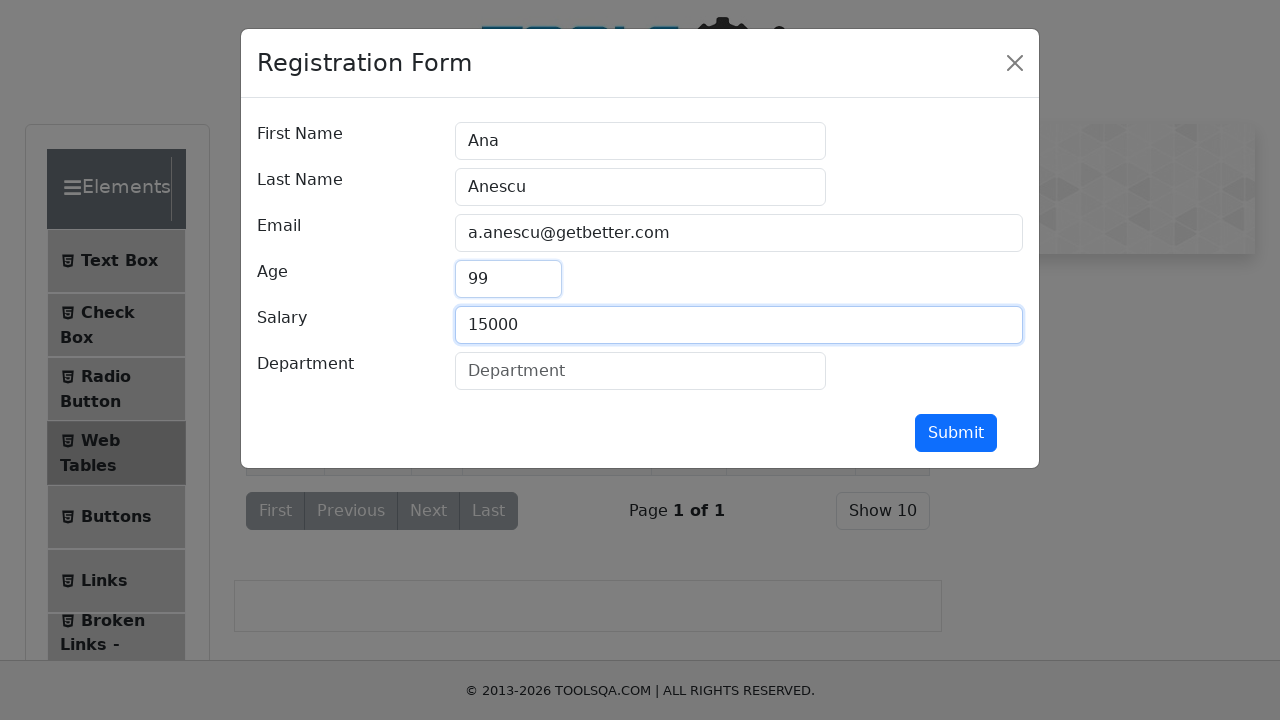

Filled department field with 'Quality' on #department
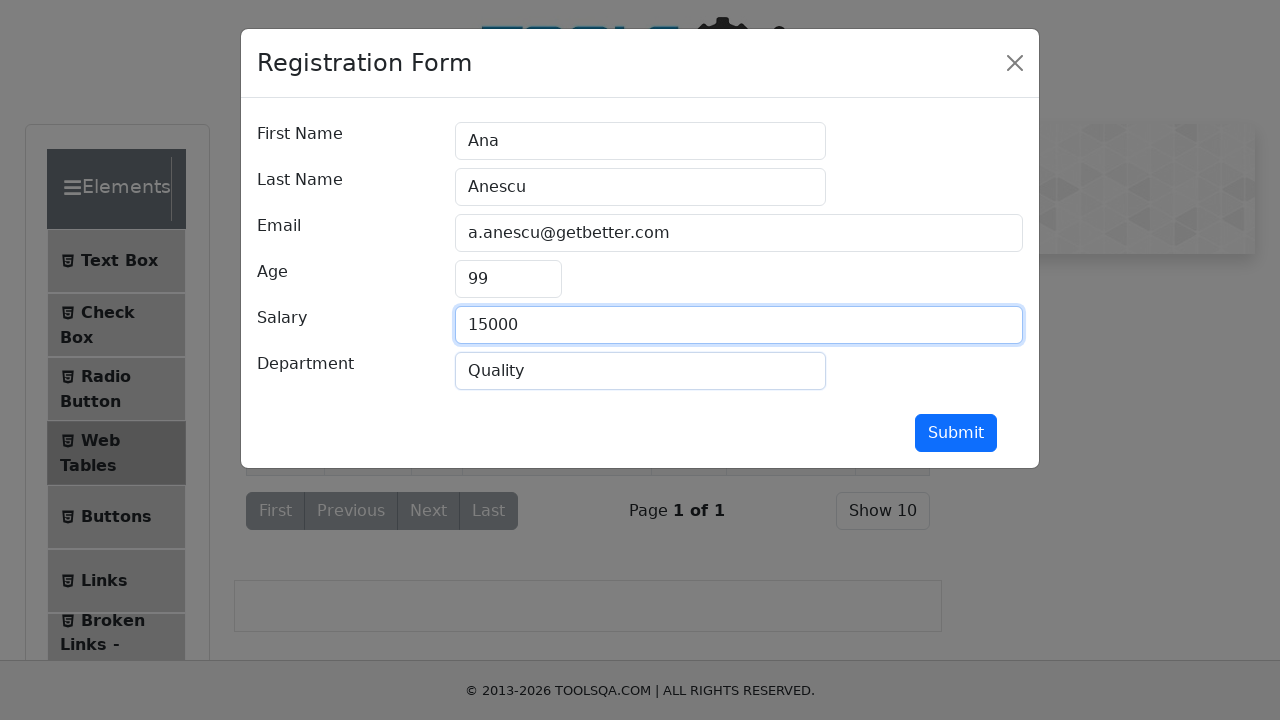

Clicked submit button to add new record at (956, 433) on #submit
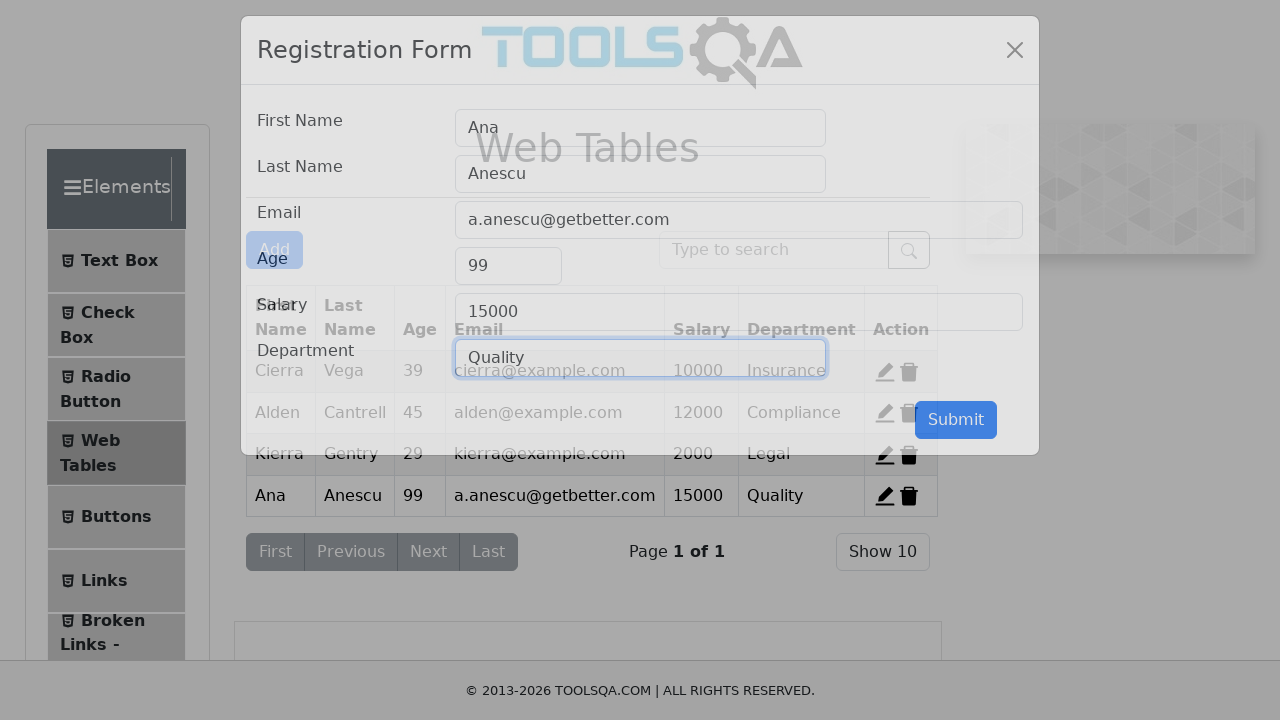

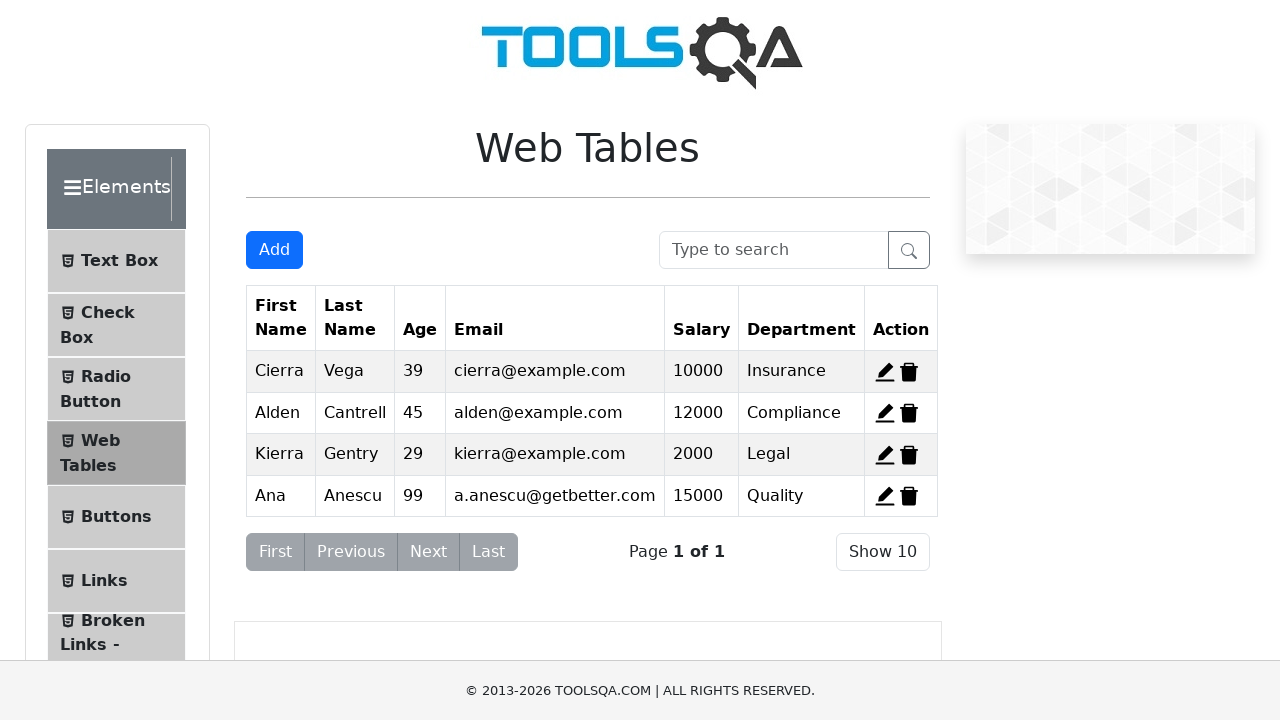